Tests handling of a JavaScript confirmation dialog by clicking a button, accepting the confirmation, and verifying the result text.

Starting URL: https://testautomationpractice.blogspot.com/

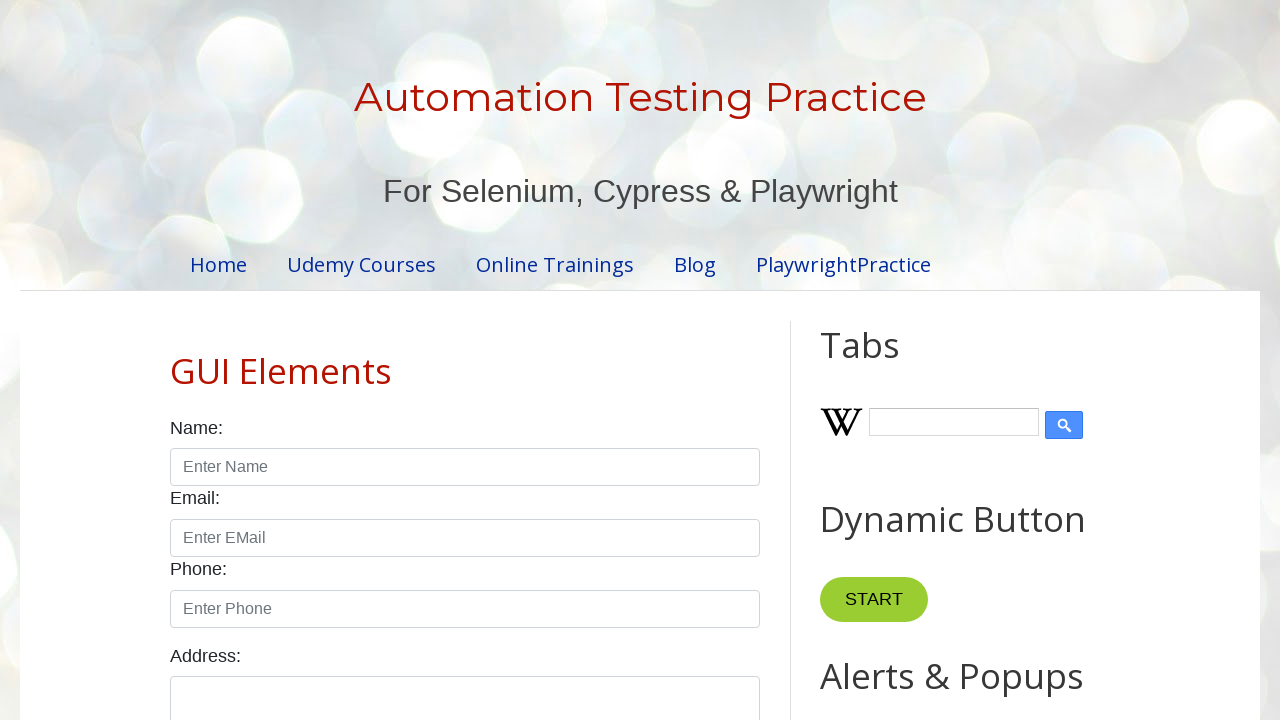

Set up dialog event handler for confirmation dialog
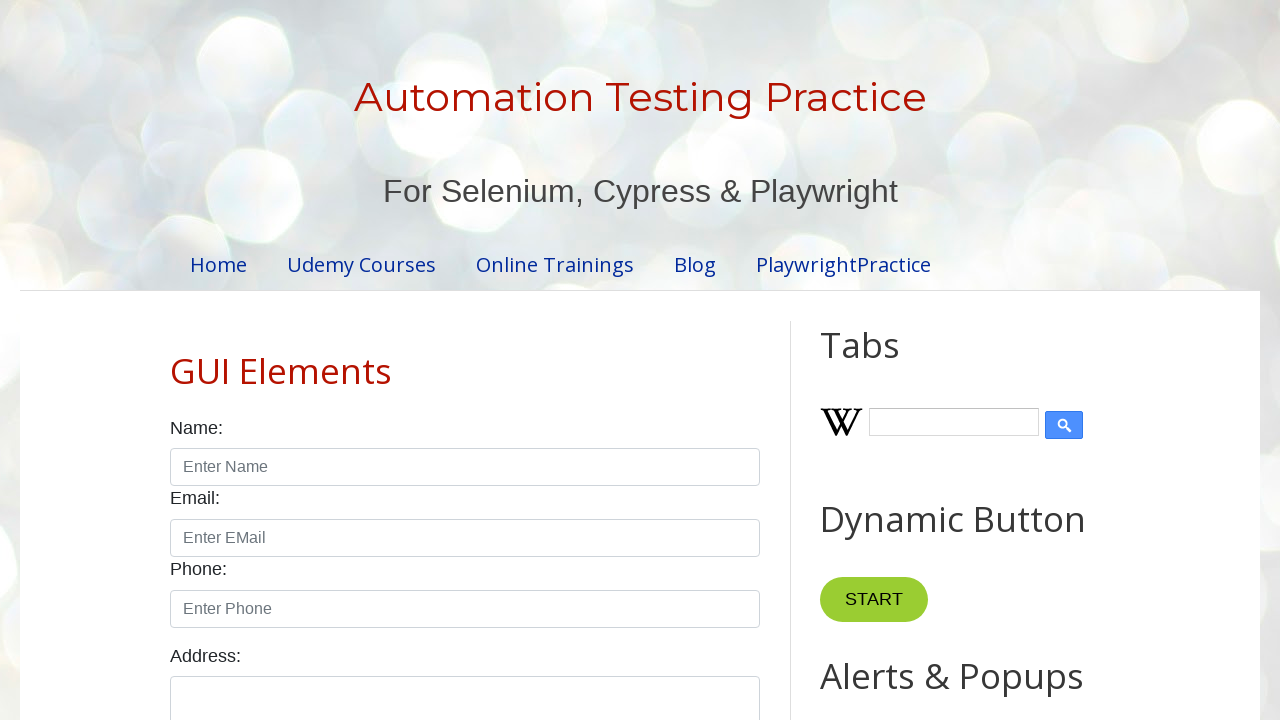

Clicked confirm button to trigger confirmation dialog at (912, 360) on xpath=//button[@id='confirmBtn']
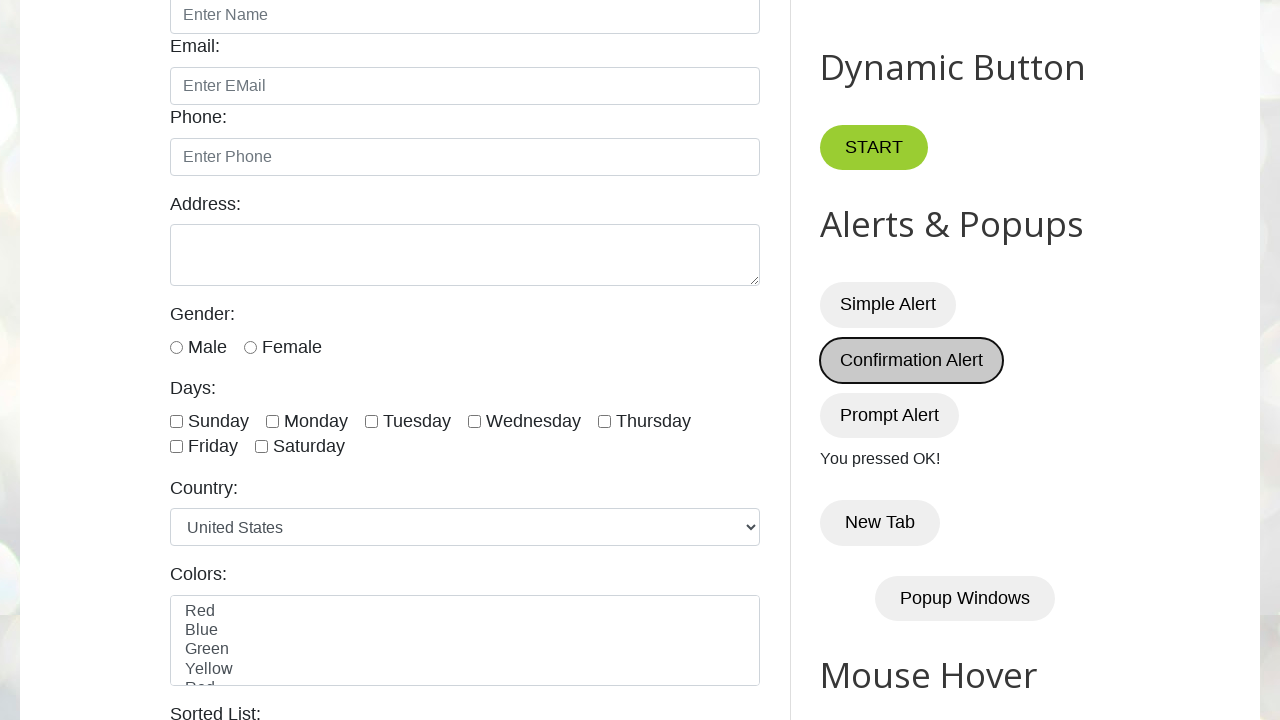

Verified result text displays 'You pressed OK!' confirming dialog acceptance
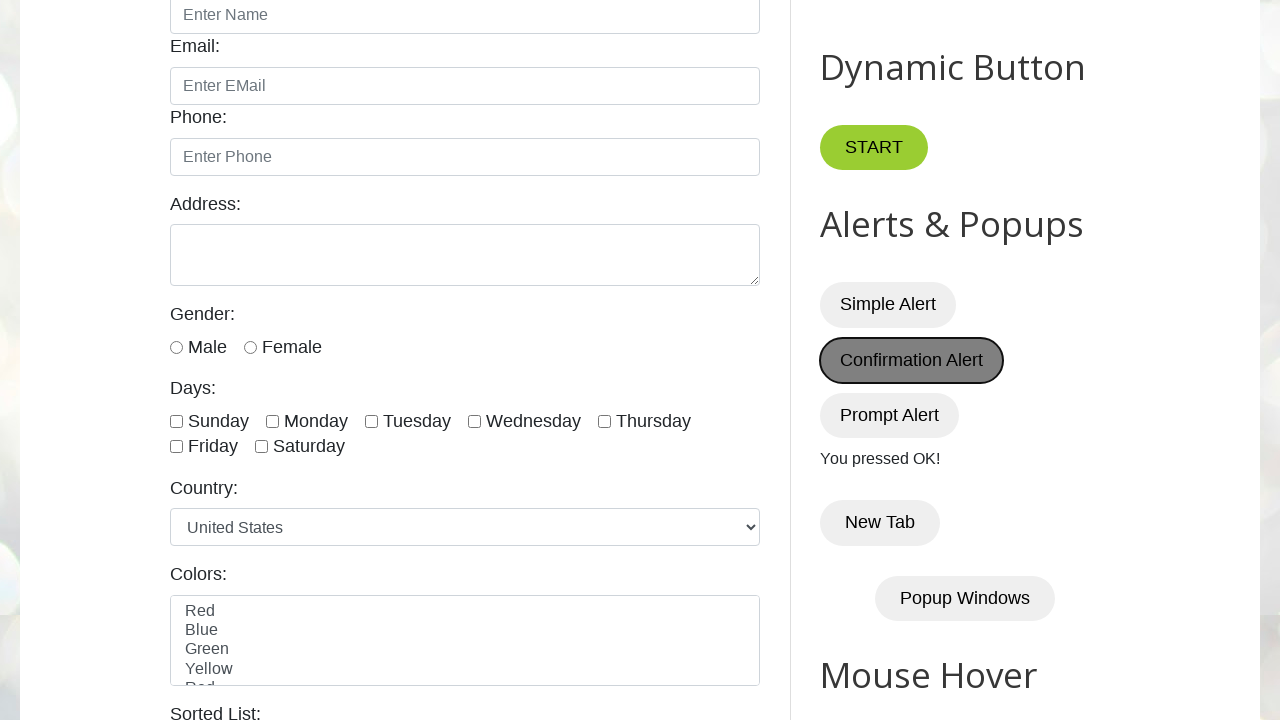

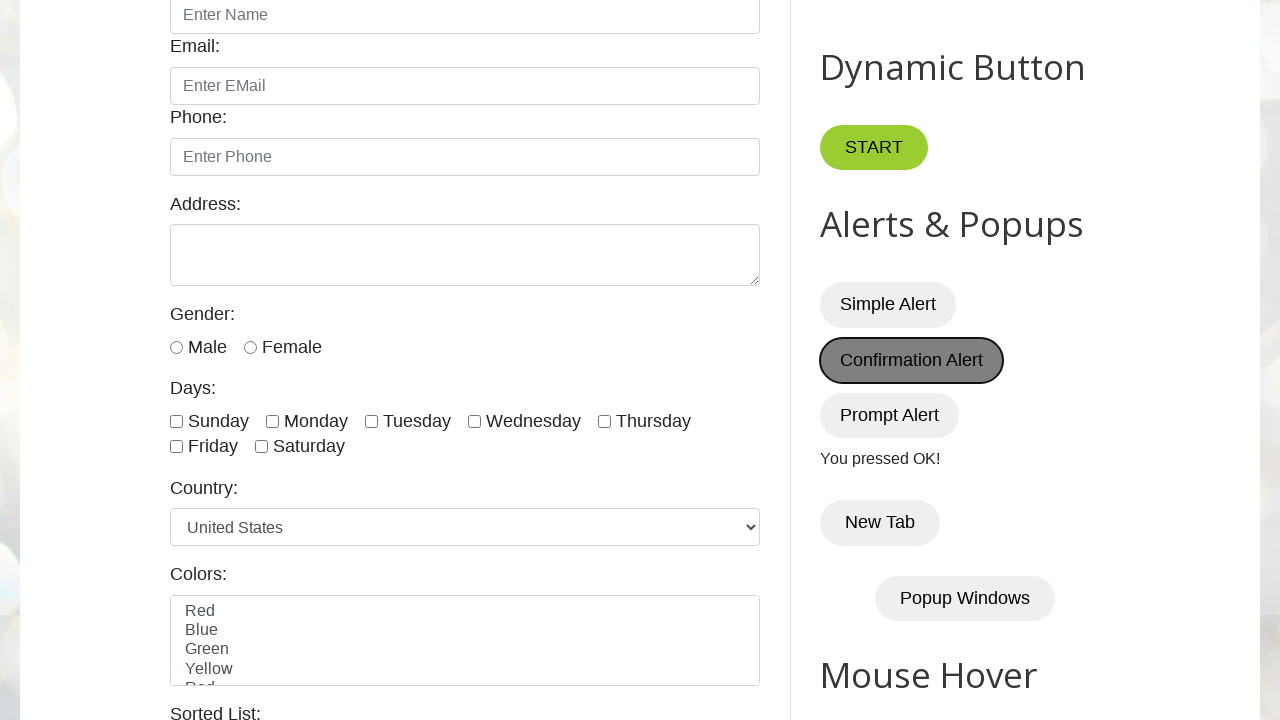